Tests form authentication with invalid credentials by navigating to the form authentication page, entering invalid username and password, and verifying the error message displayed

Starting URL: https://the-internet.herokuapp.com

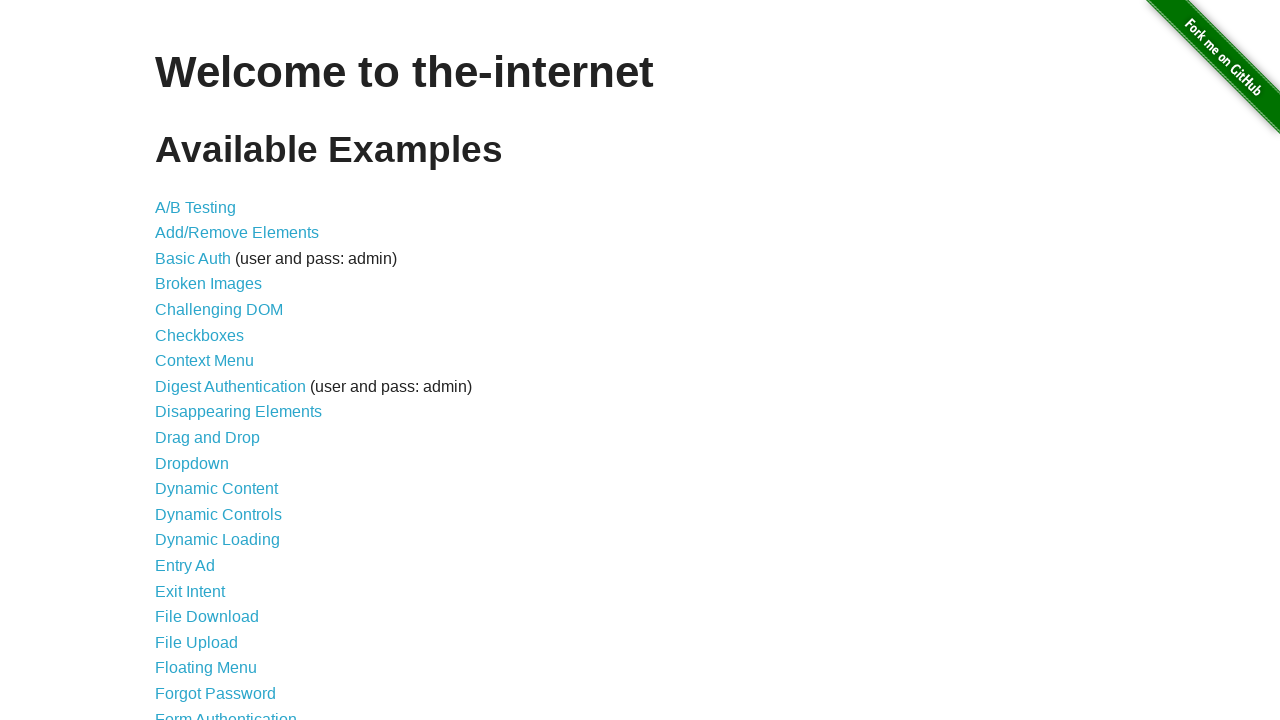

Clicked on Form Authentication link at (226, 712) on li:nth-of-type(21) > a
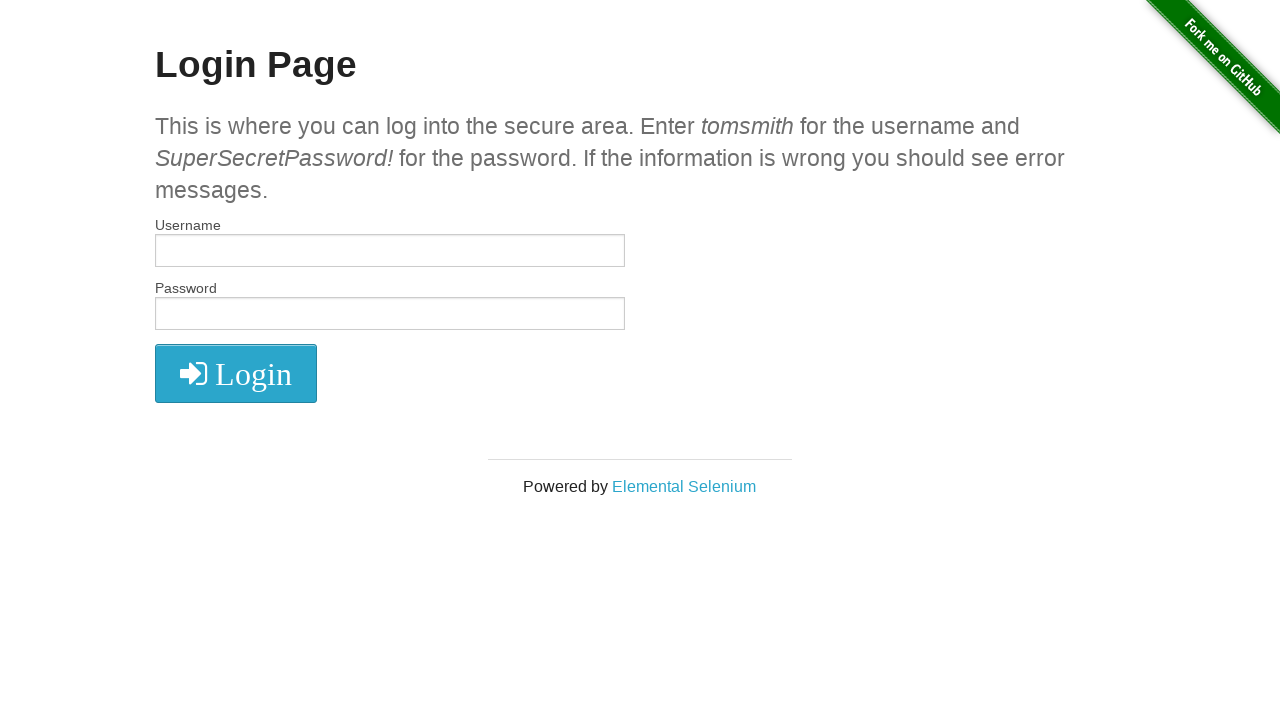

Entered invalid username 'tom' on input#username
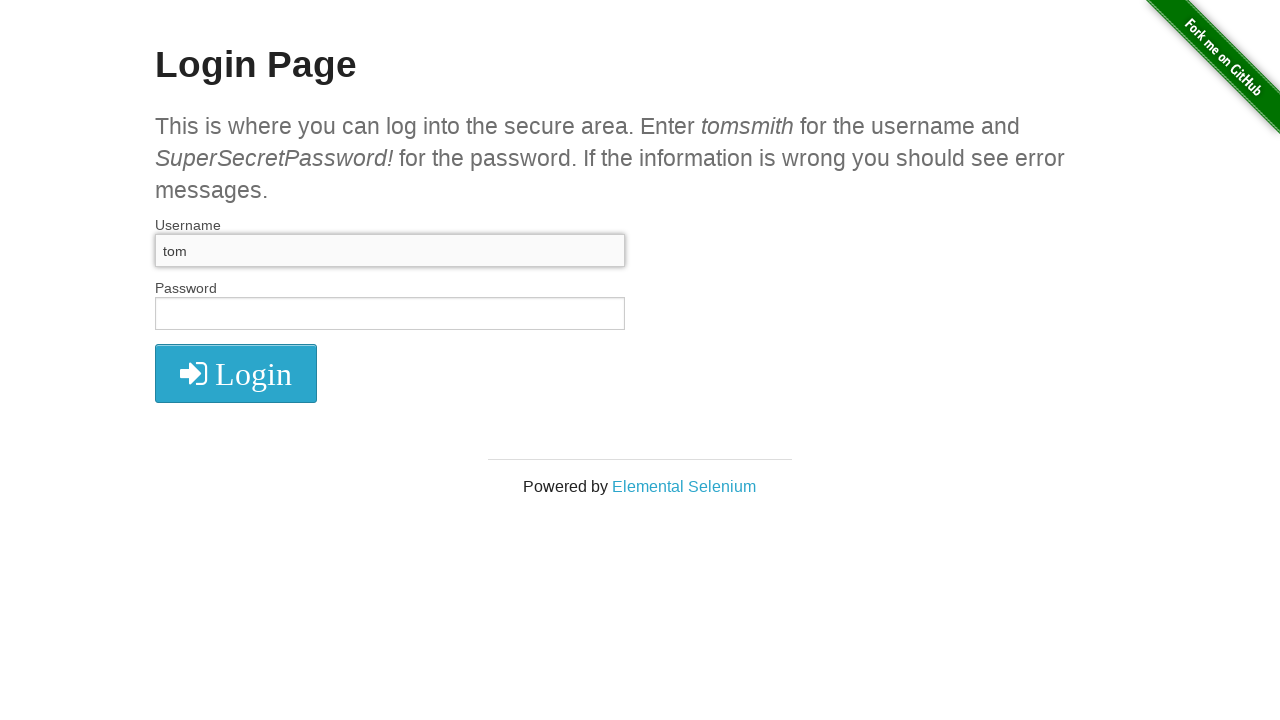

Entered invalid password 'Super' on input#password
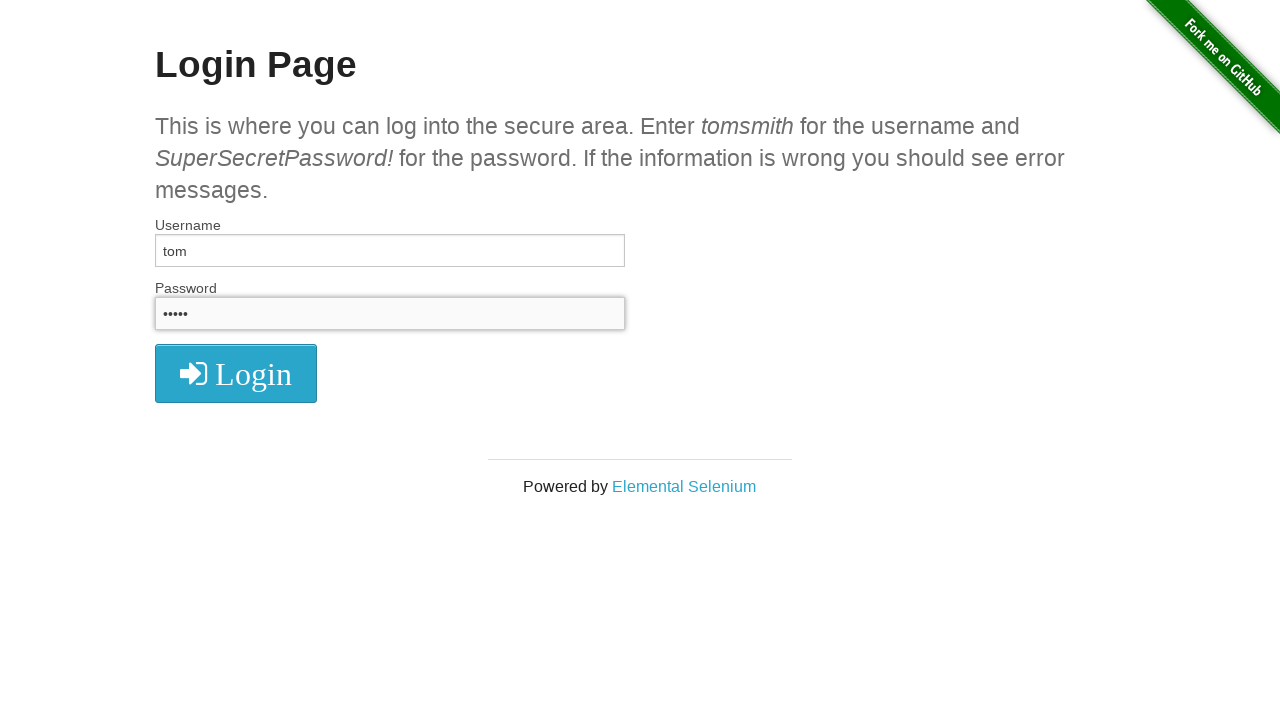

Clicked login button at (236, 374) on .fa.fa-2x.fa-sign-in
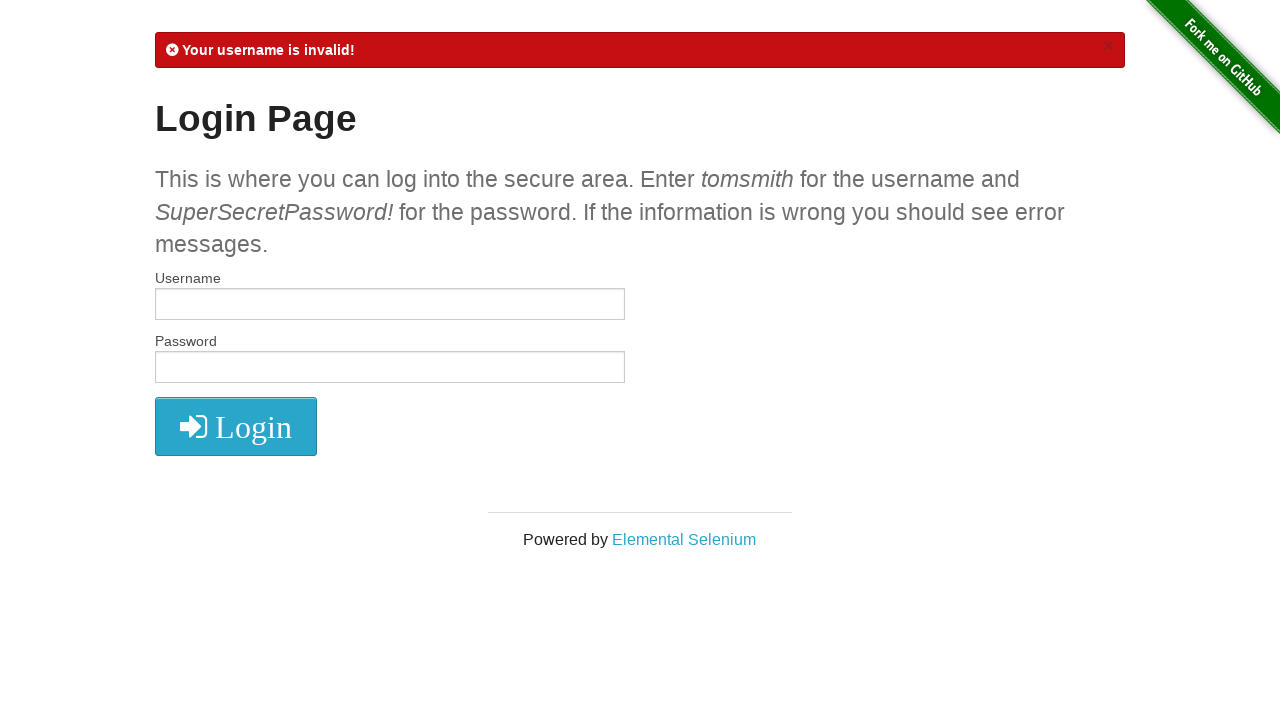

Error message container loaded
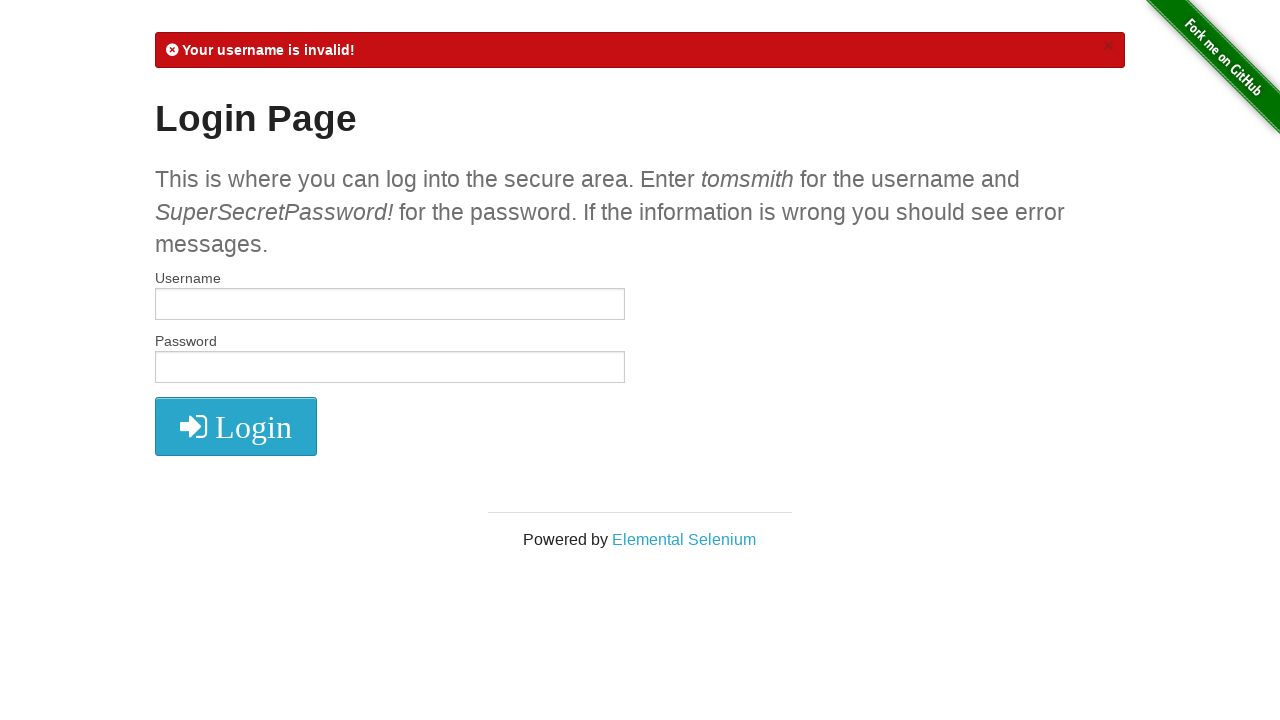

Retrieved error message text
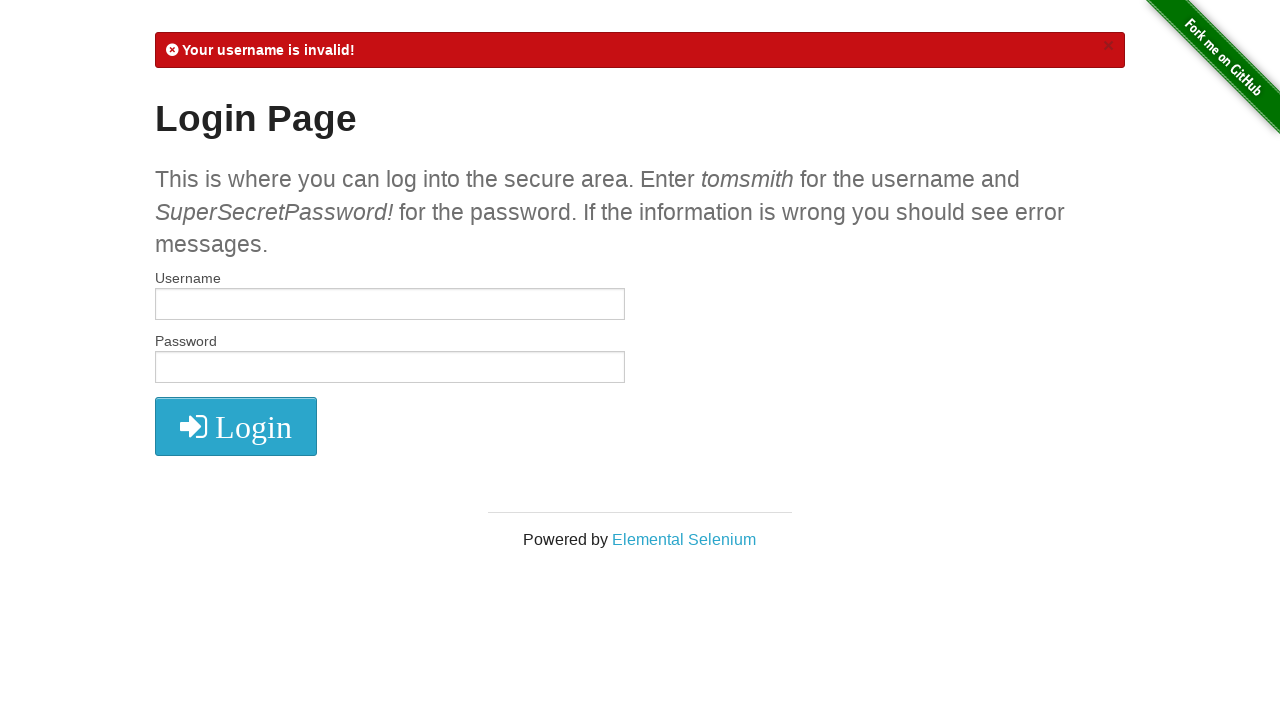

Verified error message contains 'Your username is invalid!'
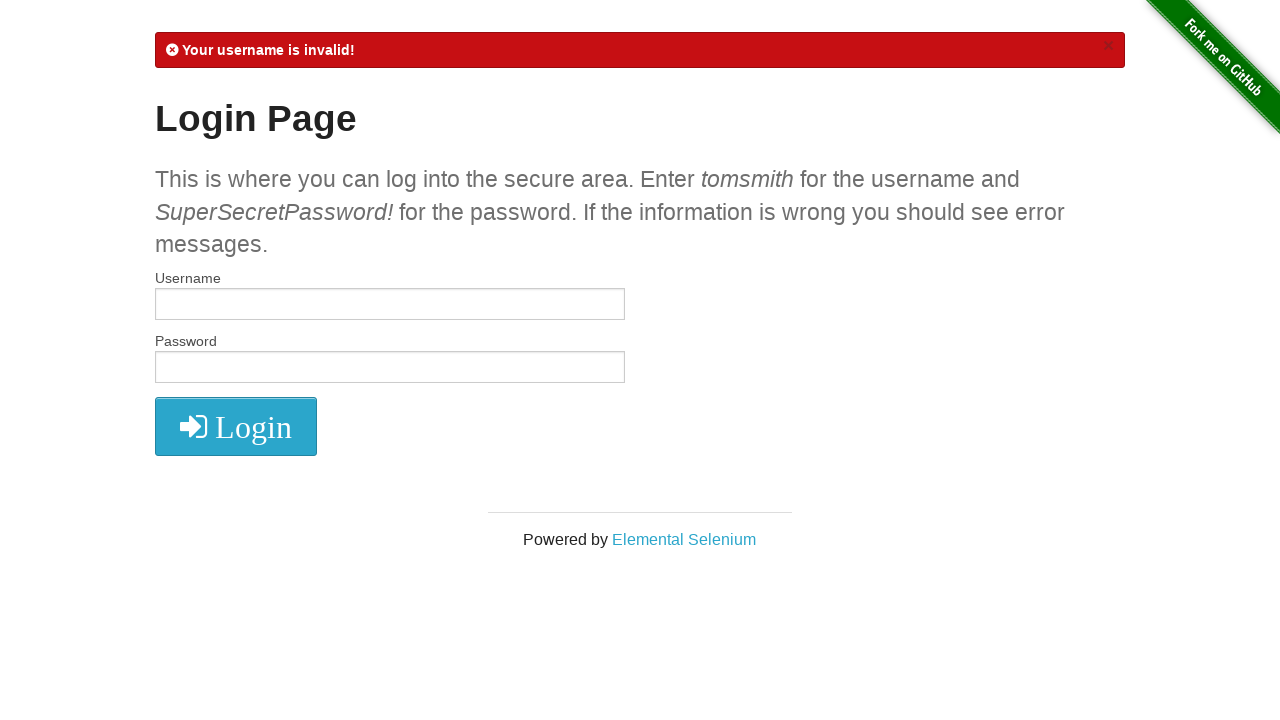

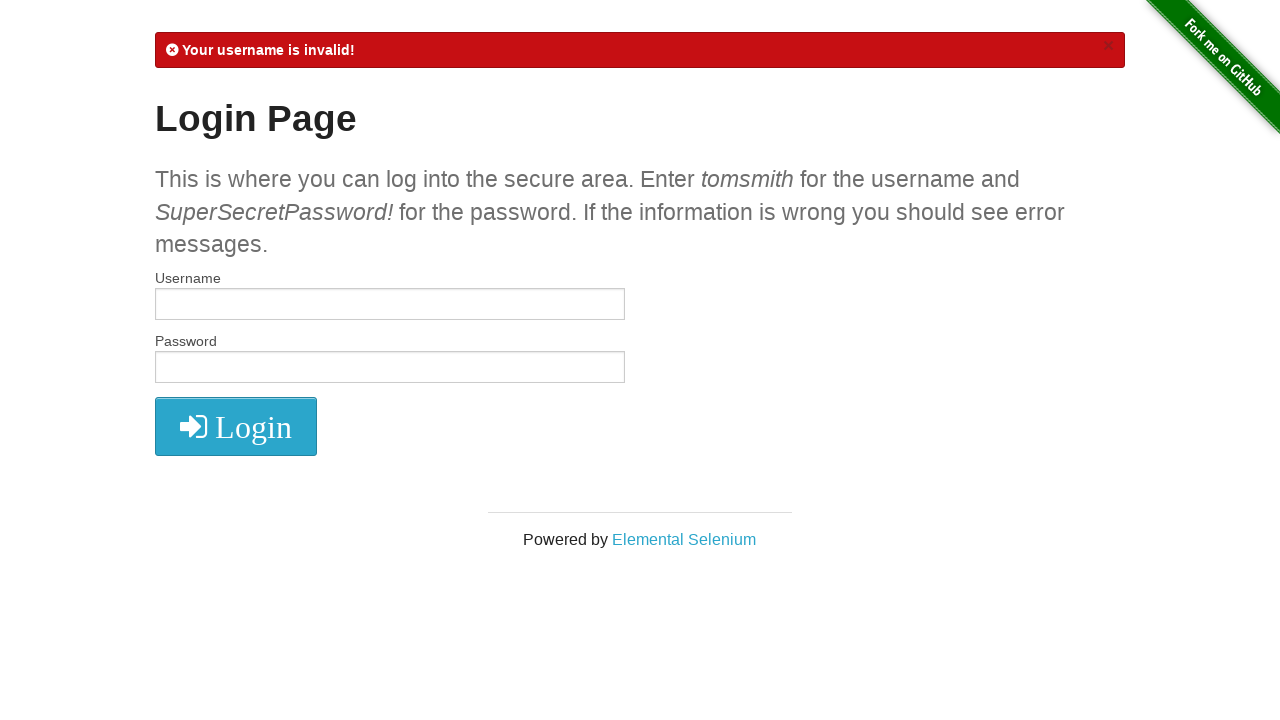